Tests the Entry Ad page by navigating to it, verifying the heading, clicking the "click here" link, and verifying that a modal window appears with the expected title.

Starting URL: http://the-internet.herokuapp.com/

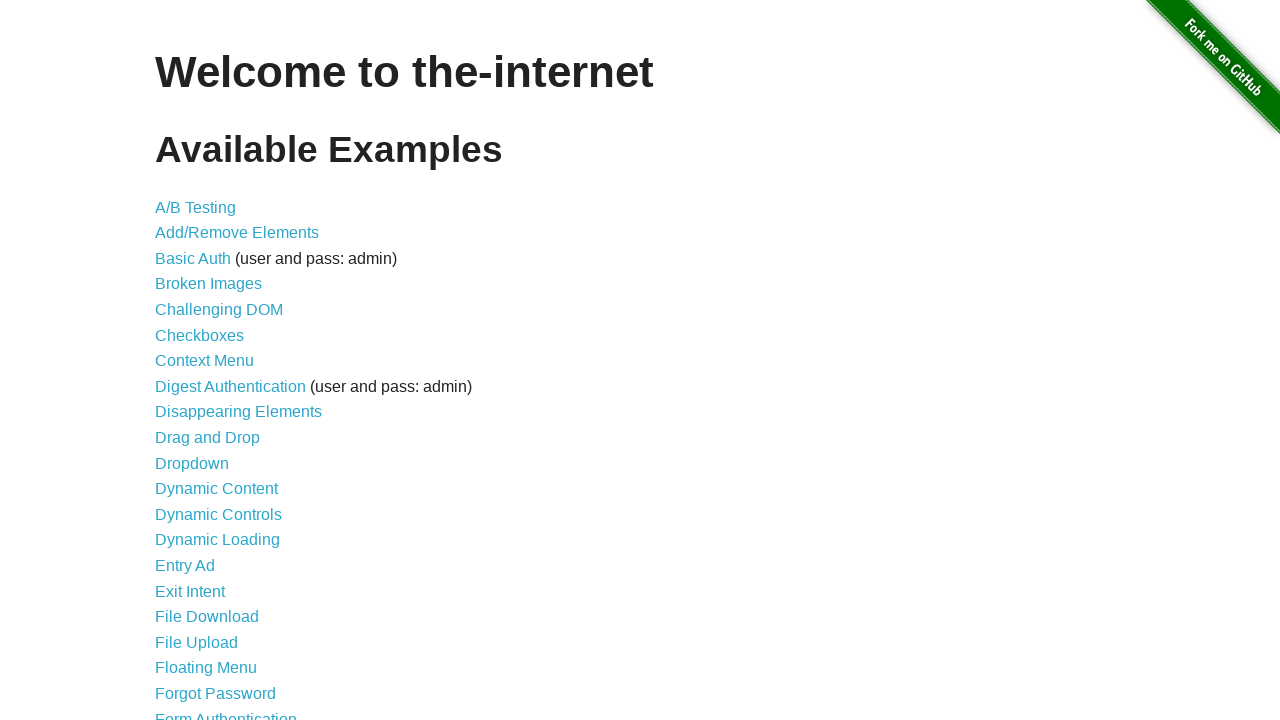

Clicked 'Entry Ad' link to navigate to Entry Ad page at (185, 566) on text=Entry Ad
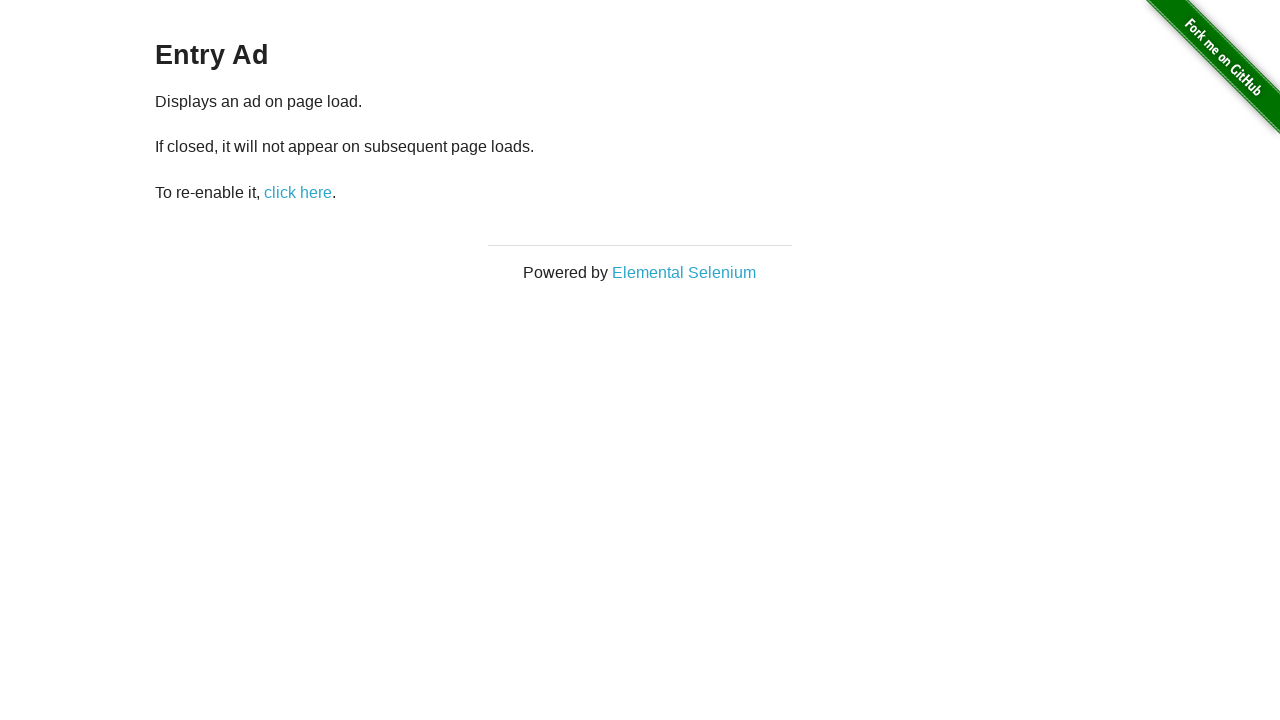

Waited for h3 heading to load on Entry Ad page
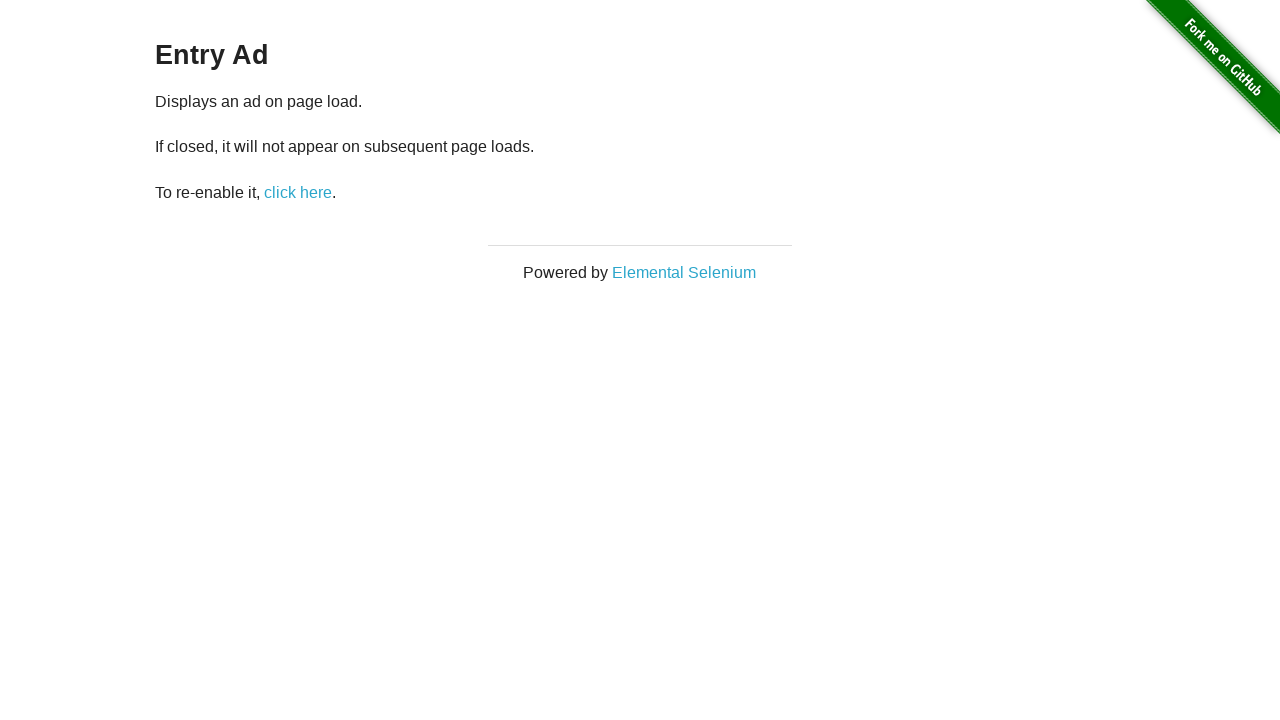

Verified Entry Ad page heading text content
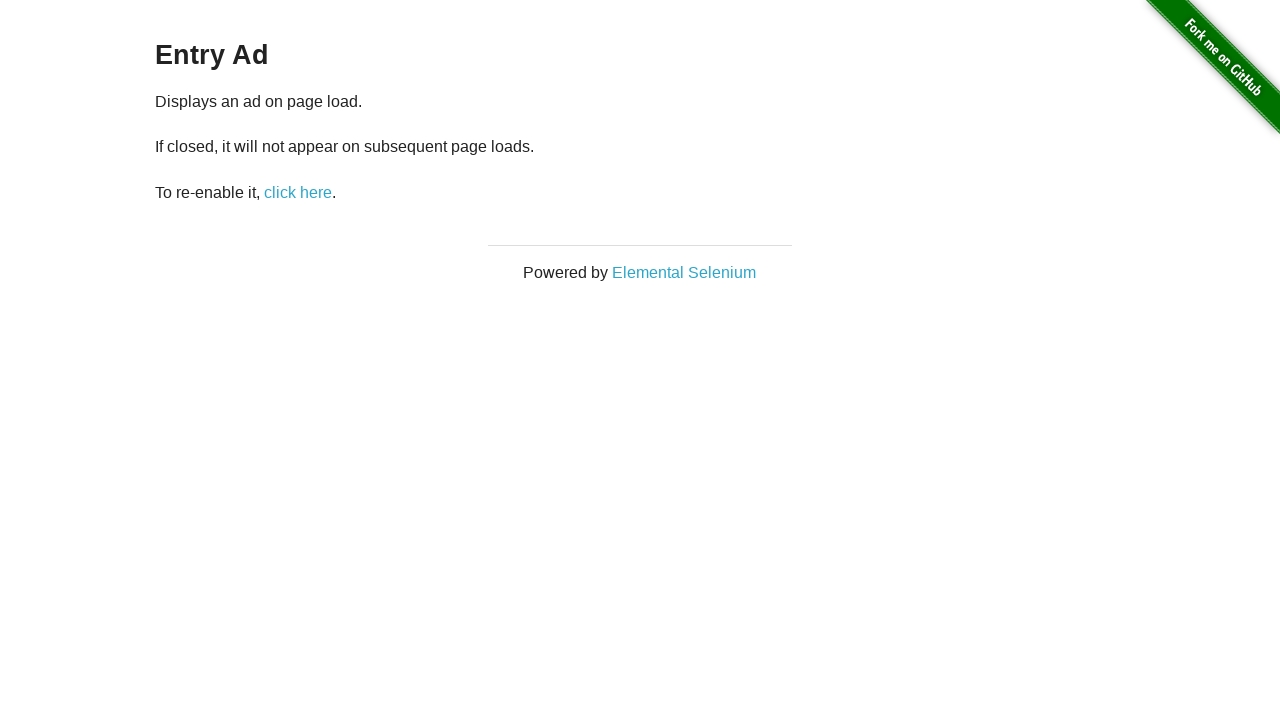

Clicked 'click here' link to trigger modal window at (298, 192) on text=click here
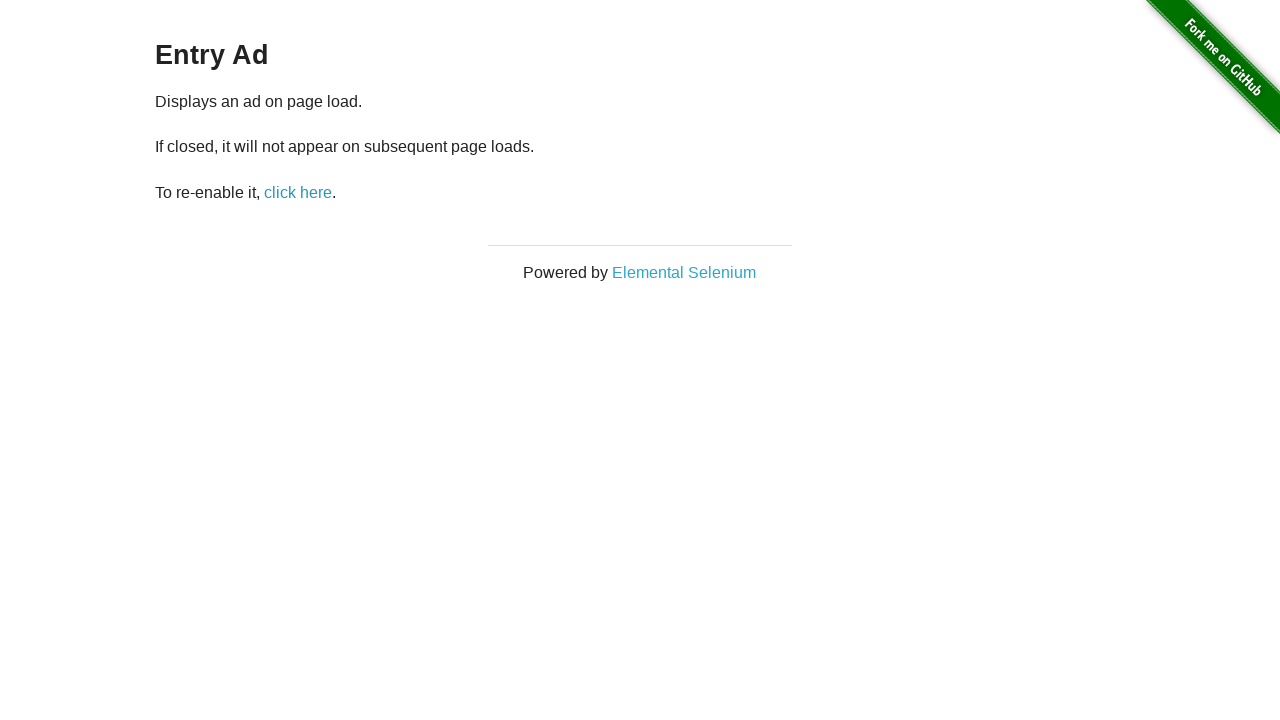

Waited for modal window to appear
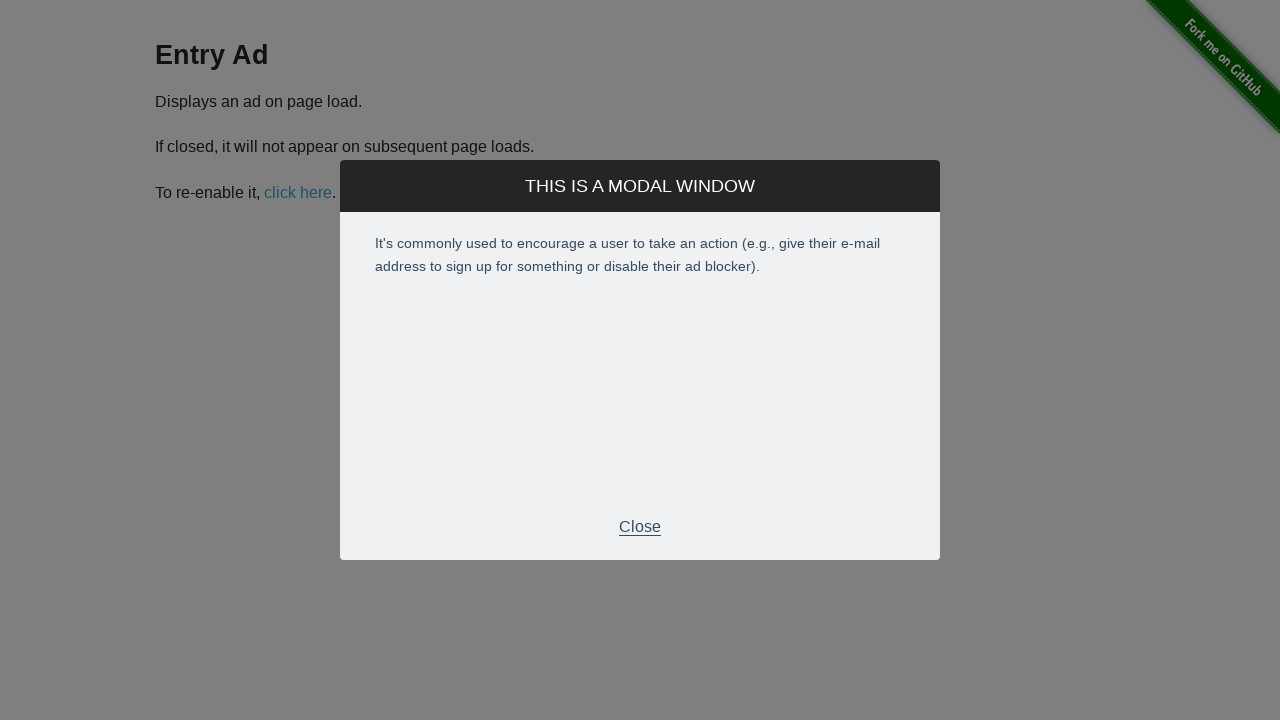

Retrieved modal window heading text
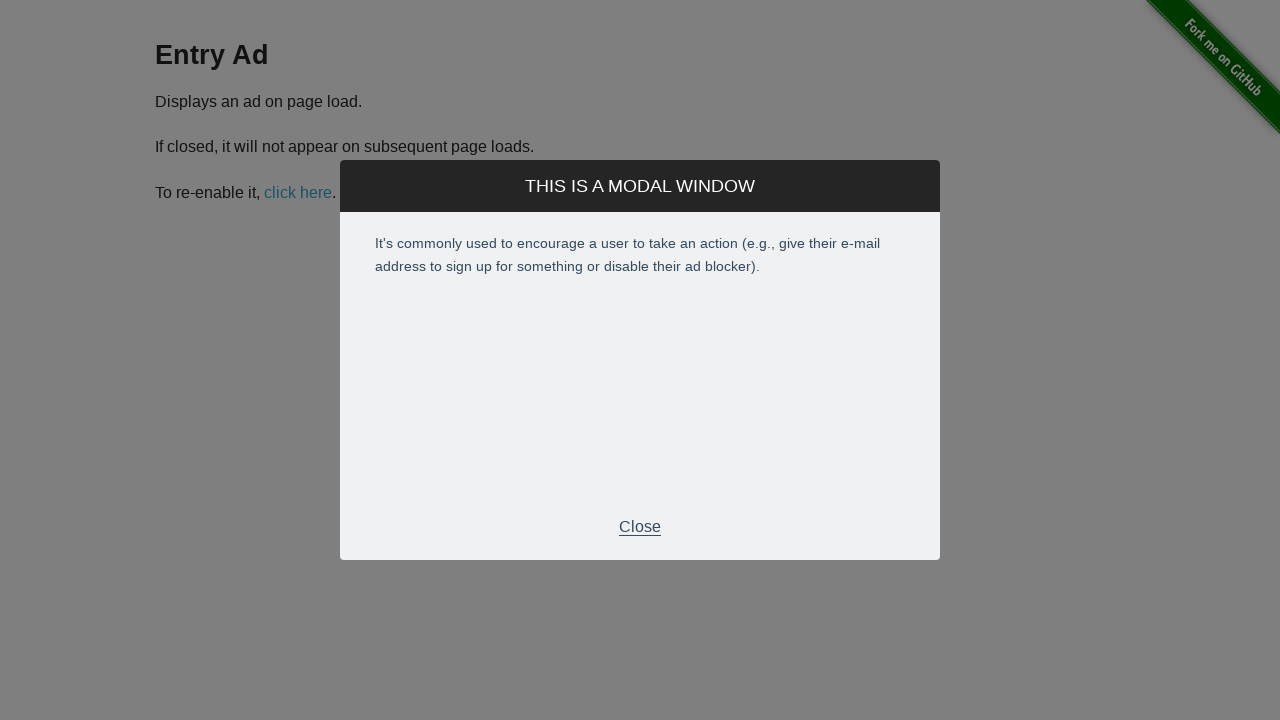

Verified modal window title is 'This is a modal window'
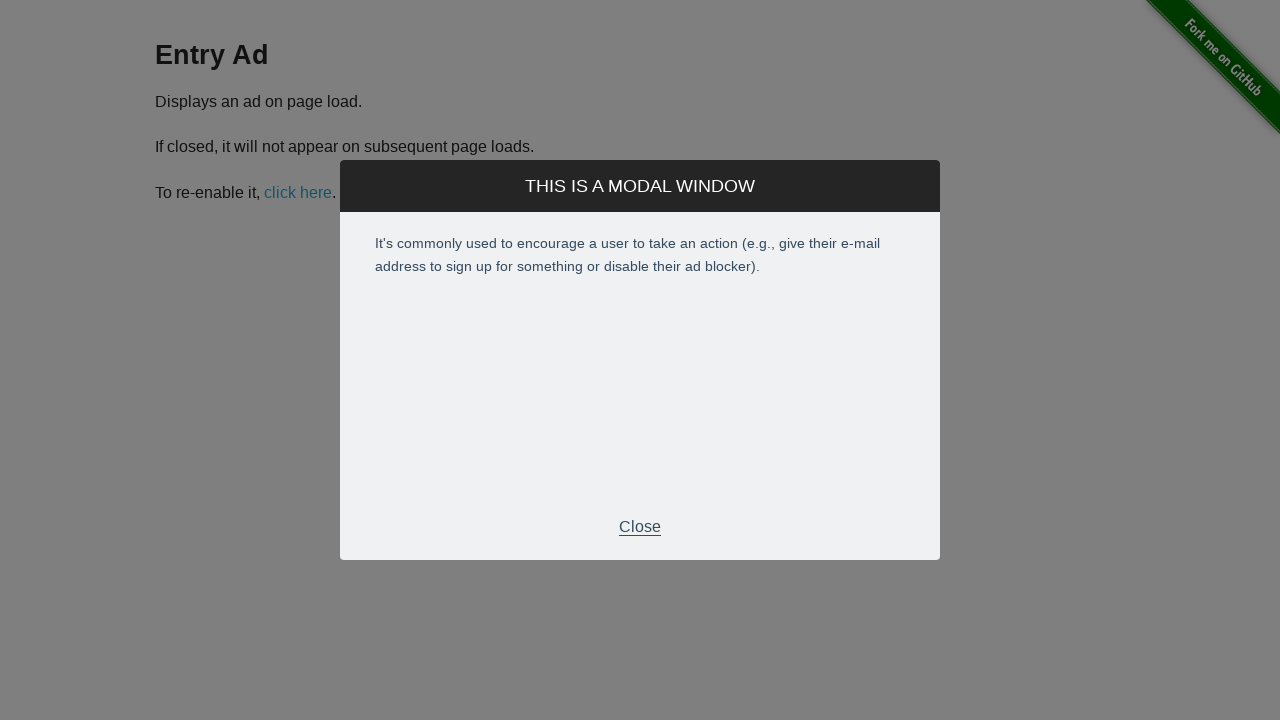

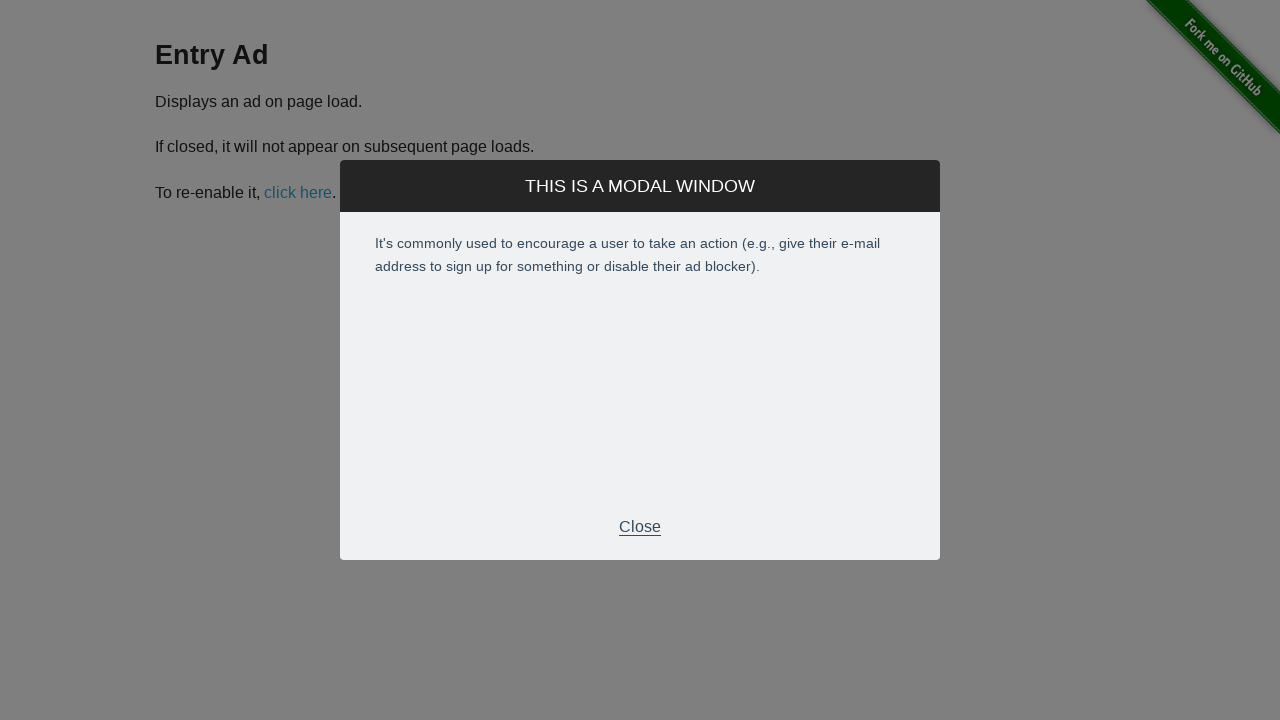